Tests adding specific vegetables (Cucumber, Broccoli, Beetroot) to cart on an e-commerce practice site by iterating through products and clicking add to cart buttons for matching items

Starting URL: https://rahulshettyacademy.com/seleniumPractise/

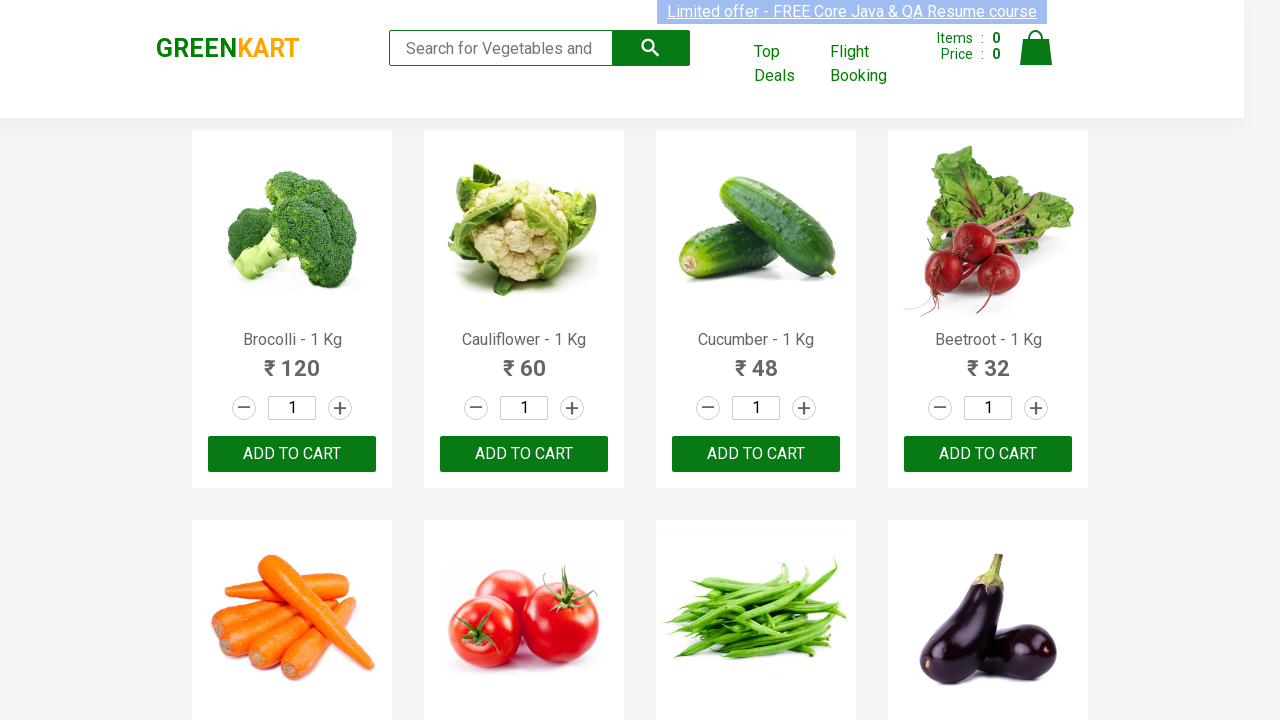

Waited for product names to load on the page
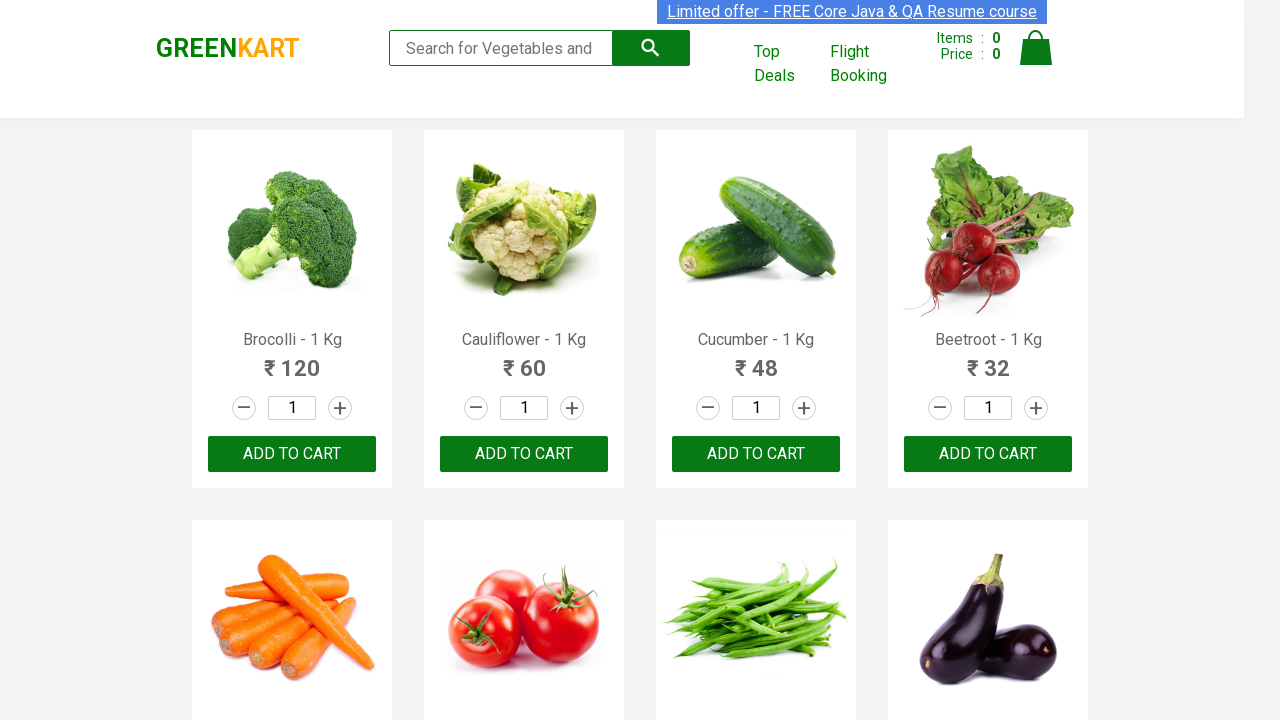

Retrieved all product elements from the page
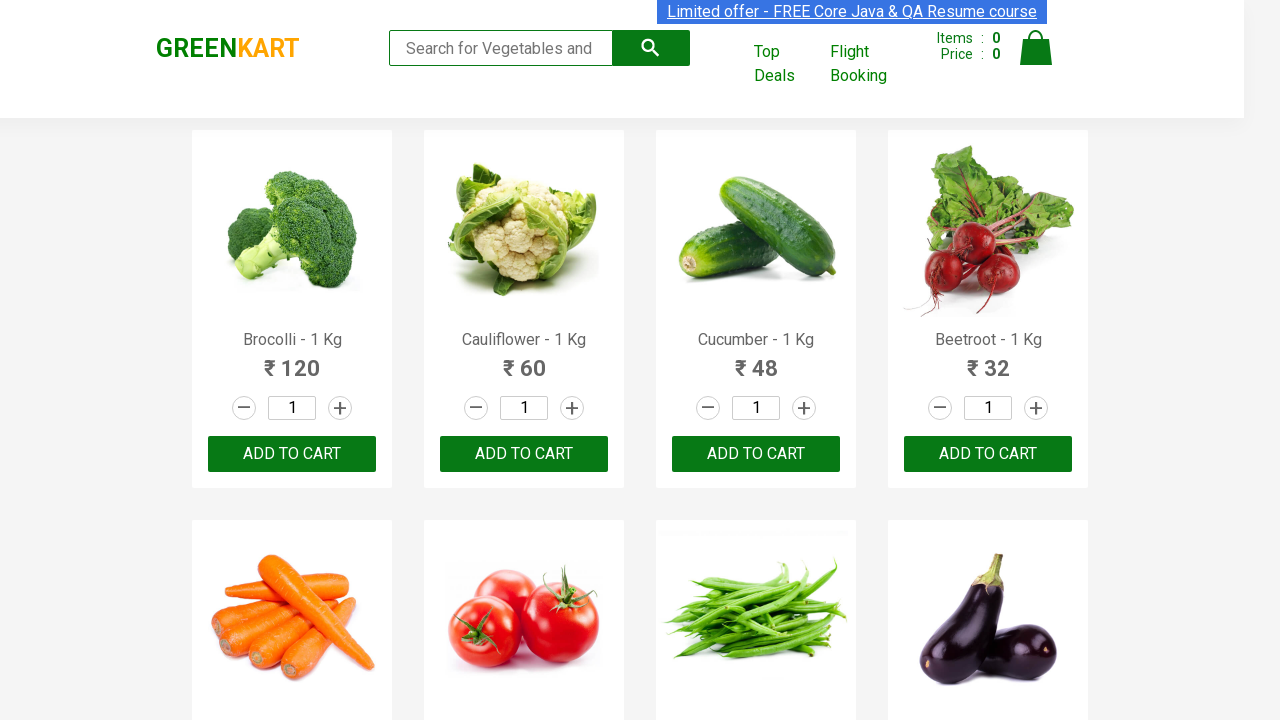

Extracted product name: Brocolli
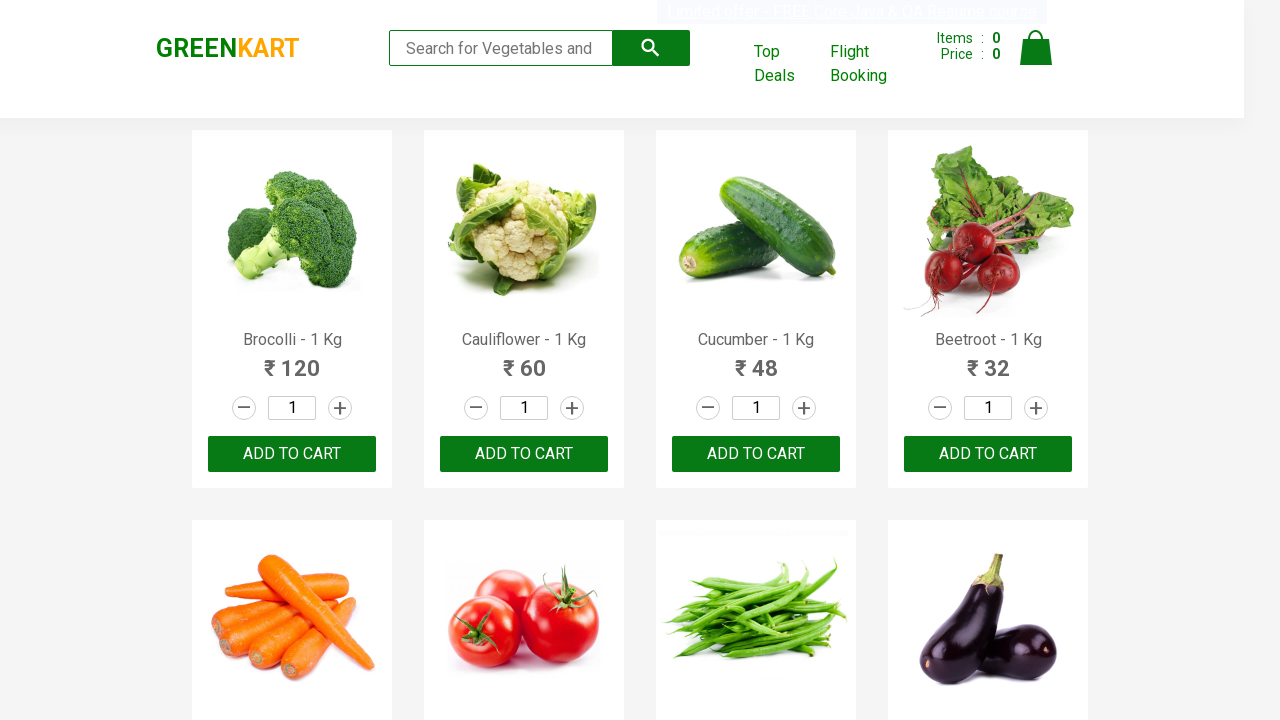

Clicked Add to Cart button for Brocolli at (292, 454) on xpath=//div[@class='product-action']/button >> nth=0
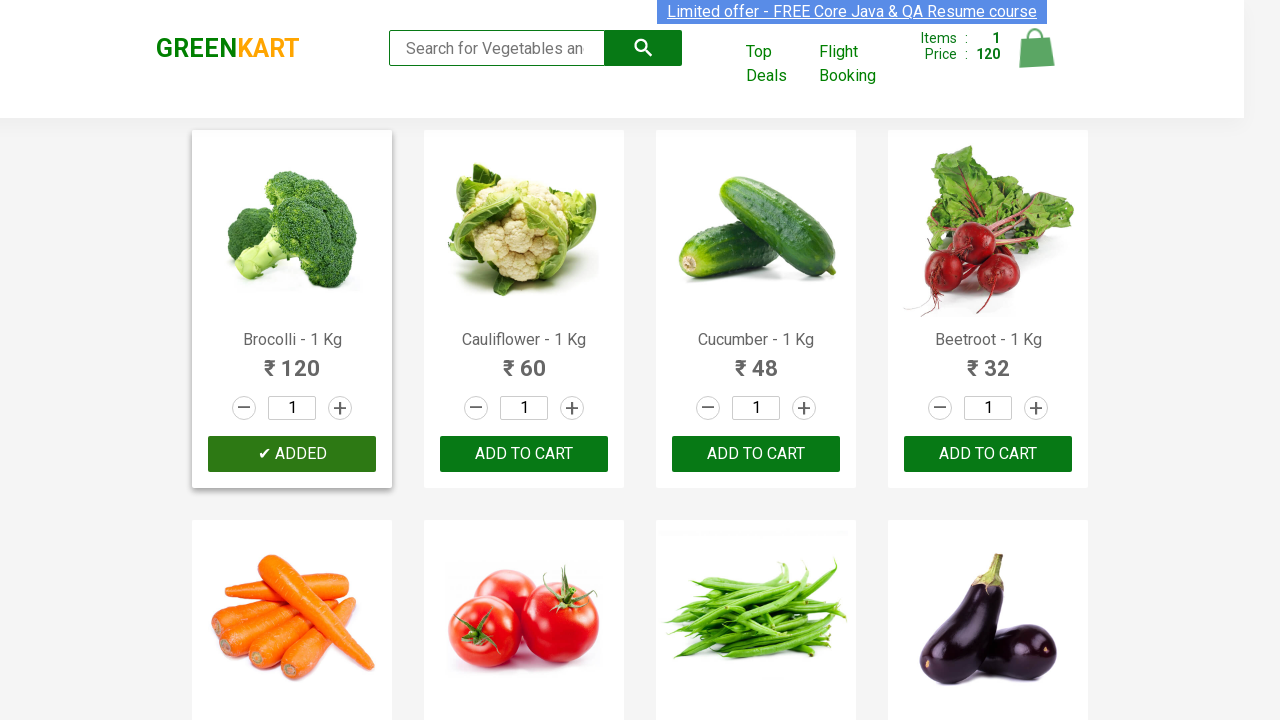

Extracted product name: Cauliflower
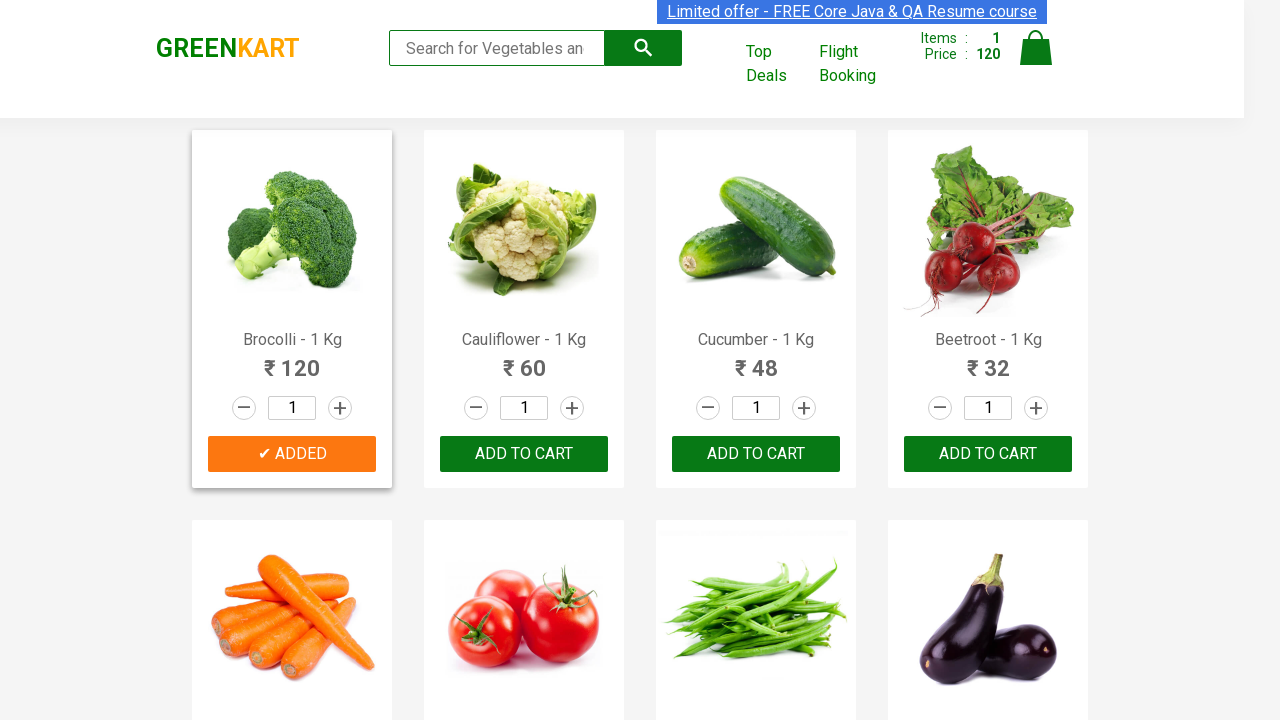

Extracted product name: Cucumber
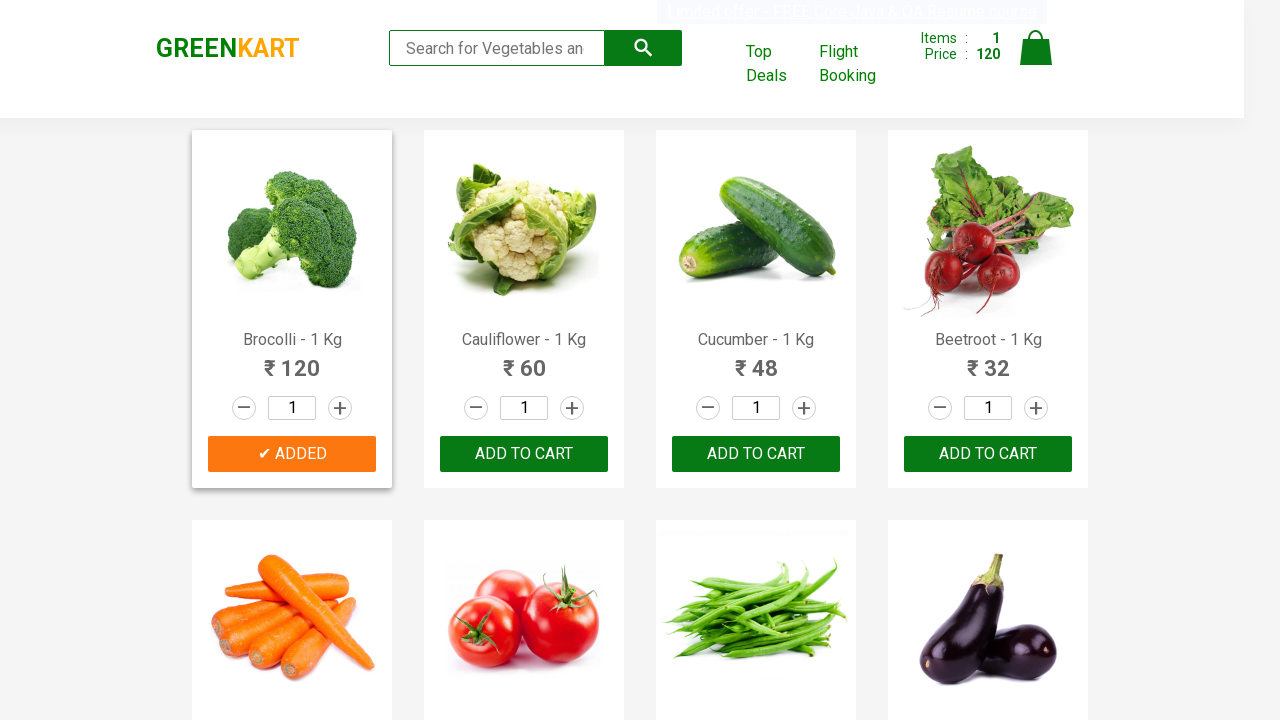

Clicked Add to Cart button for Cucumber at (756, 454) on xpath=//div[@class='product-action']/button >> nth=2
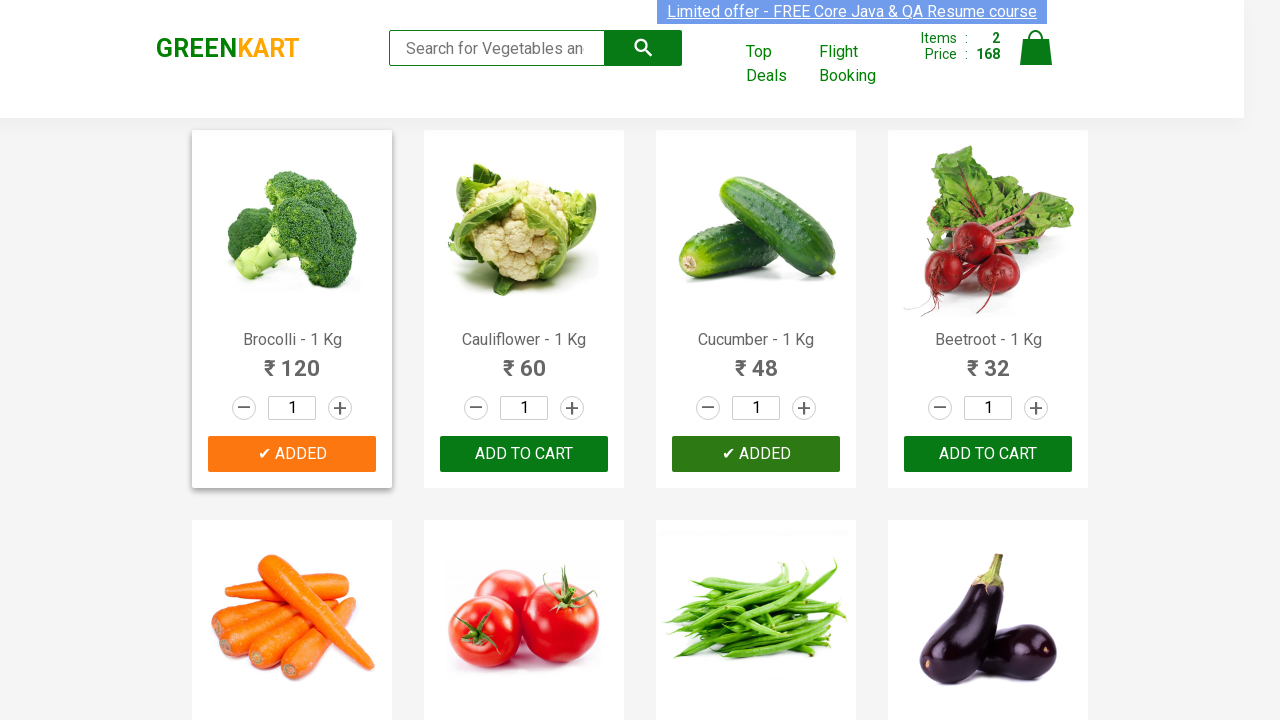

Extracted product name: Beetroot
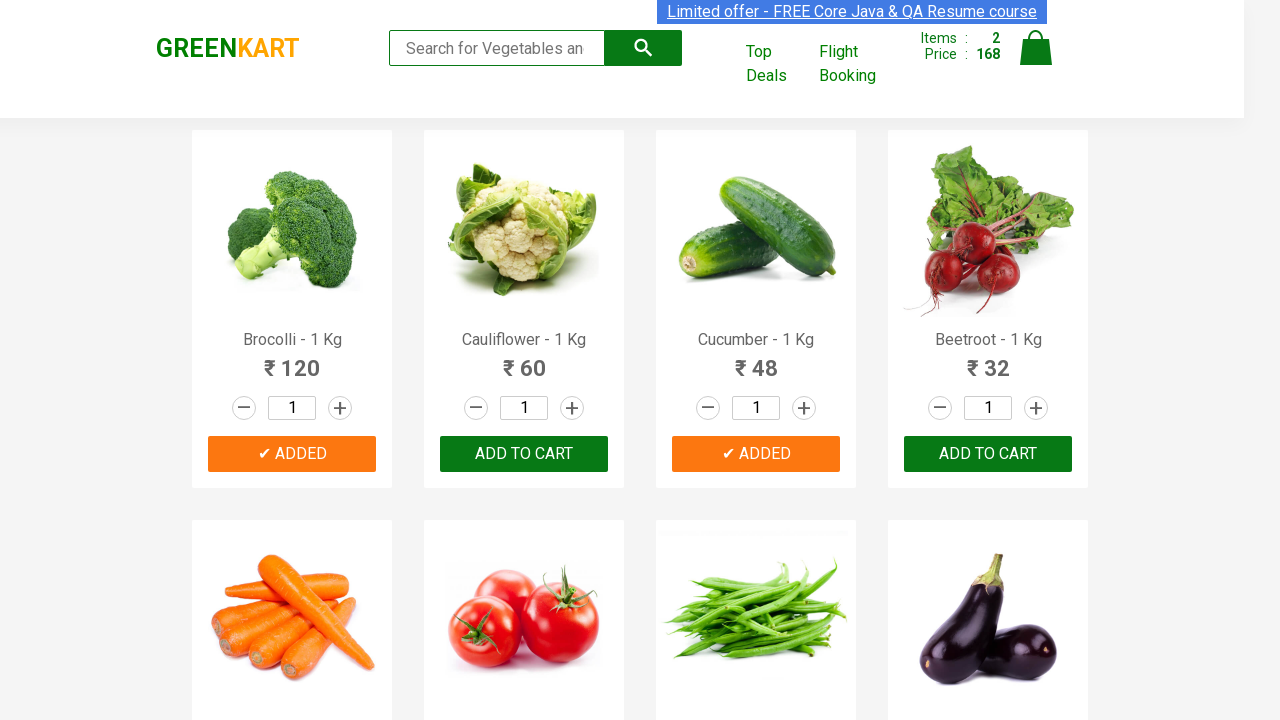

Clicked Add to Cart button for Beetroot at (988, 454) on xpath=//div[@class='product-action']/button >> nth=3
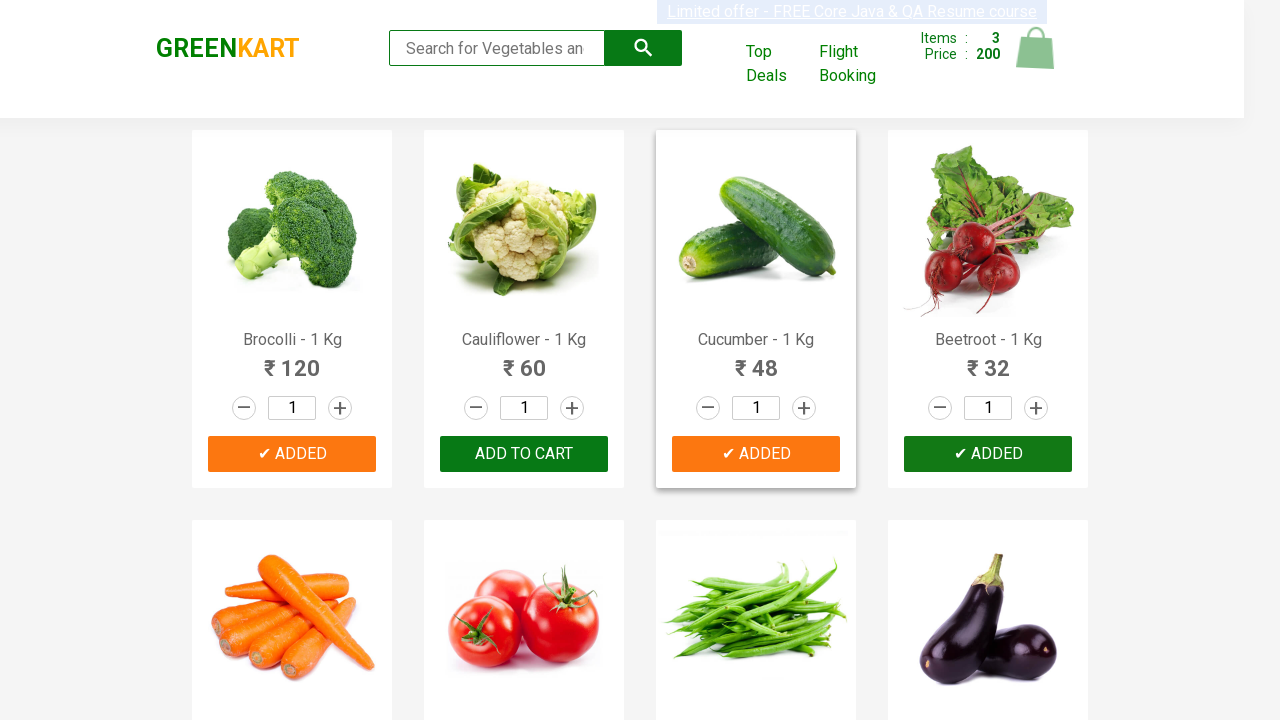

Successfully added all 3 required vegetables to cart
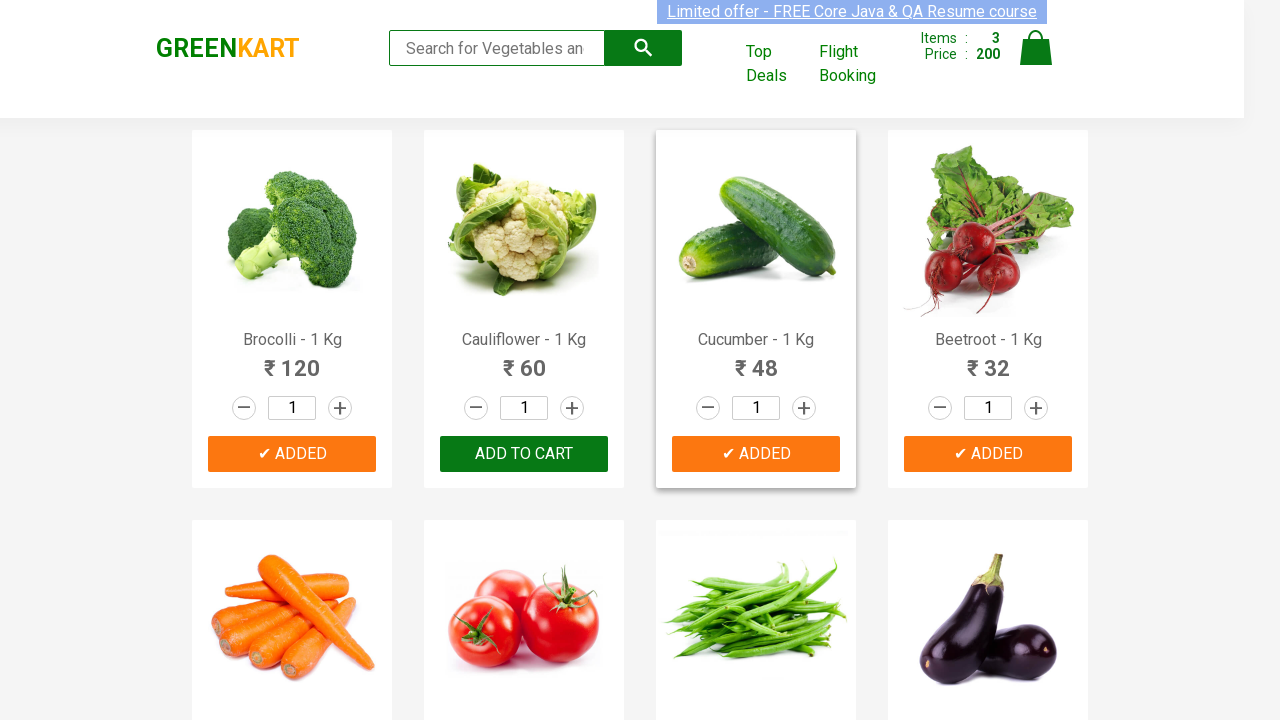

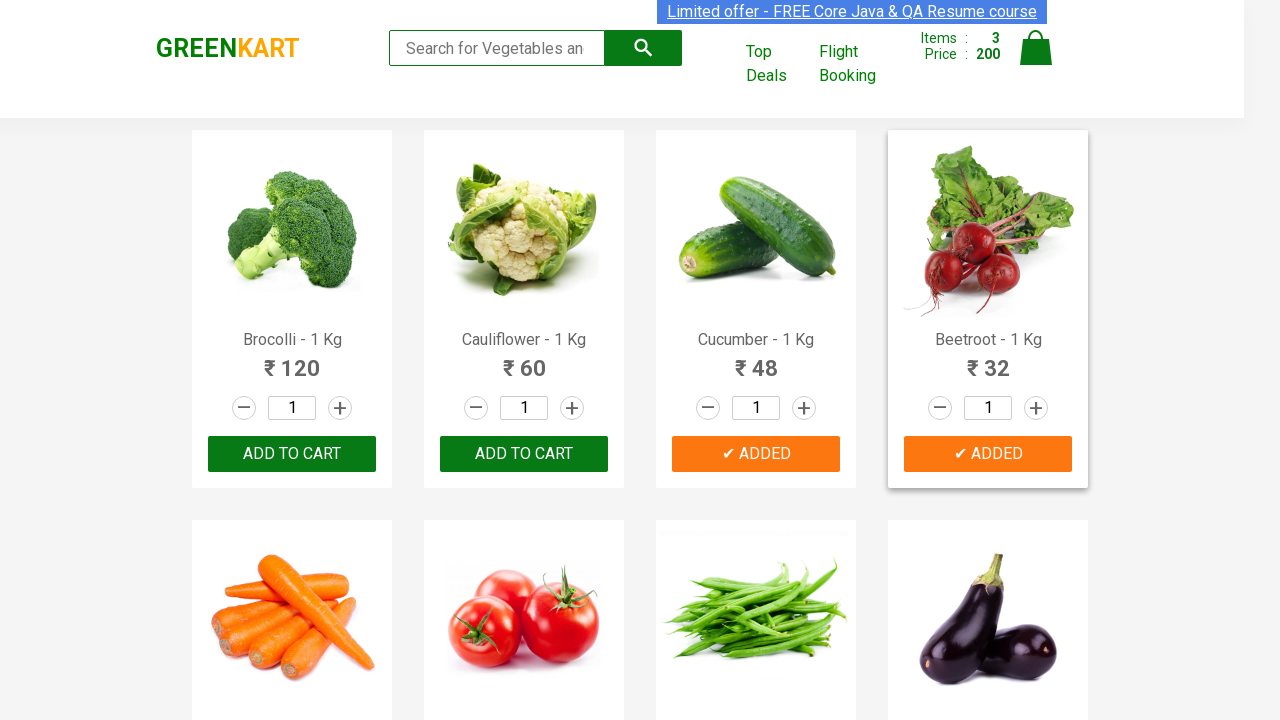